Navigates to DuckDuckGo and verifies that an image element is displayed on the page

Starting URL: https://duckduckgo.com/

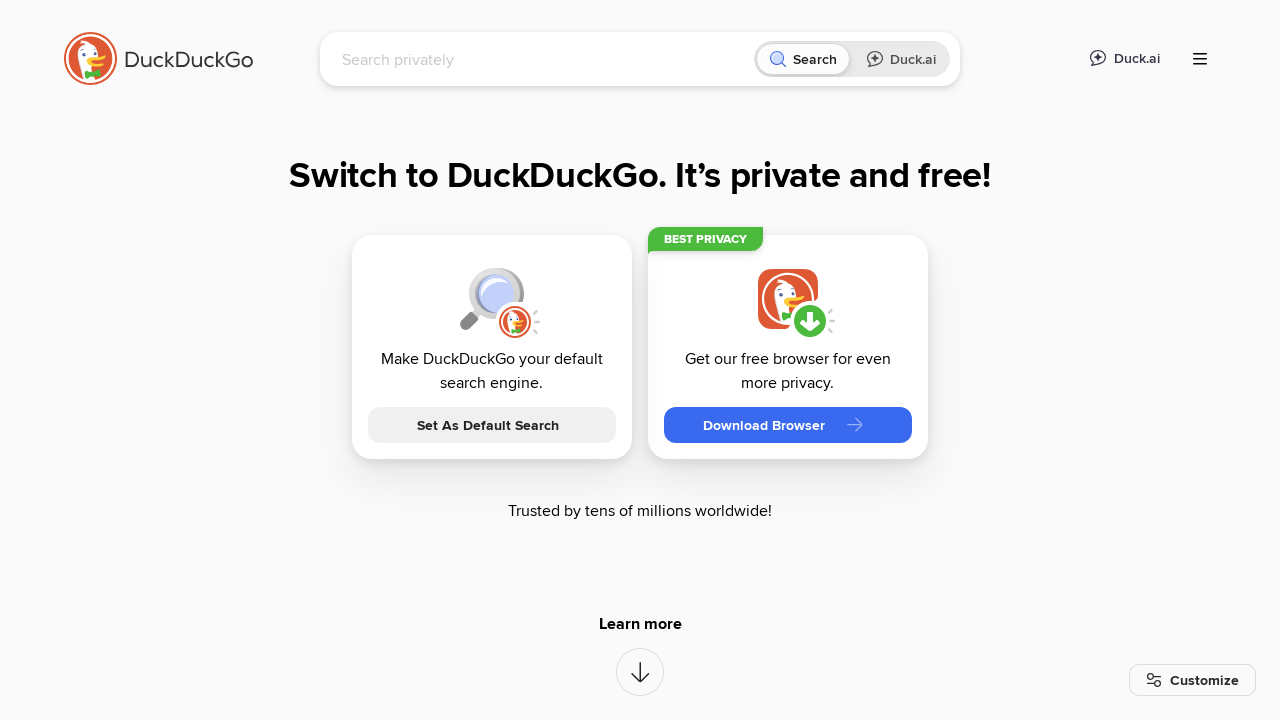

Navigated to DuckDuckGo homepage
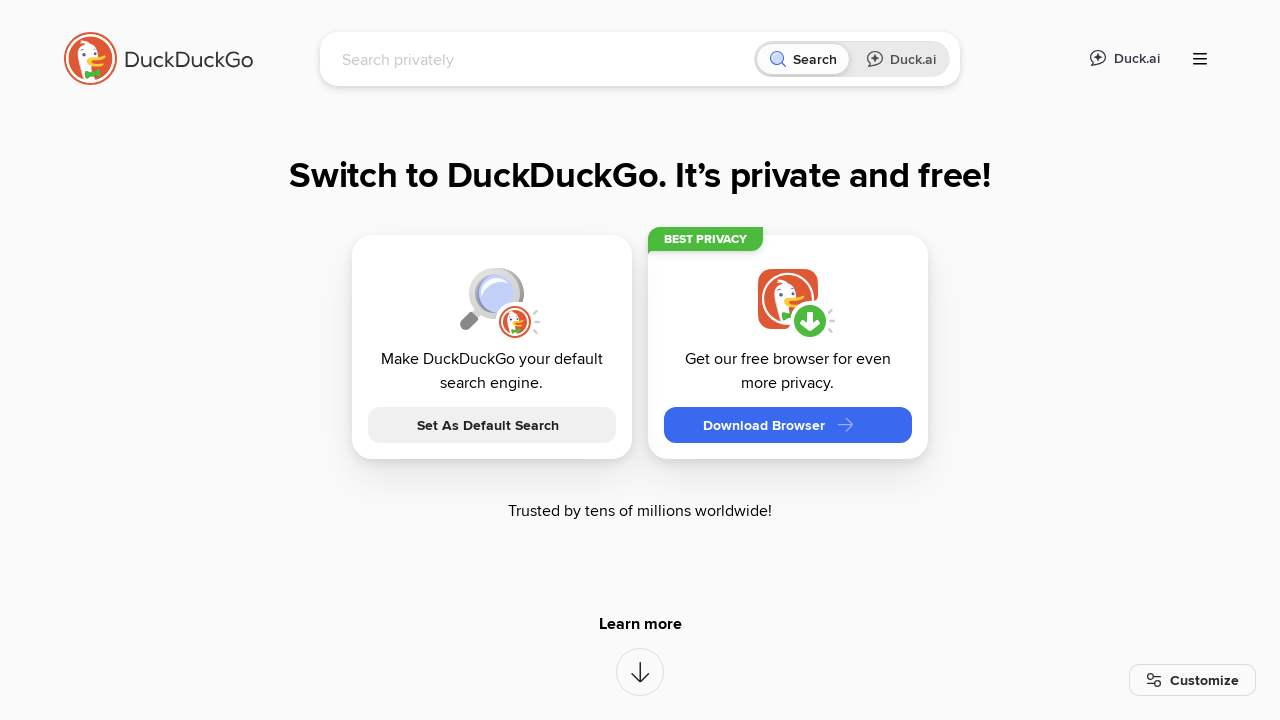

Waited for second image element to be visible
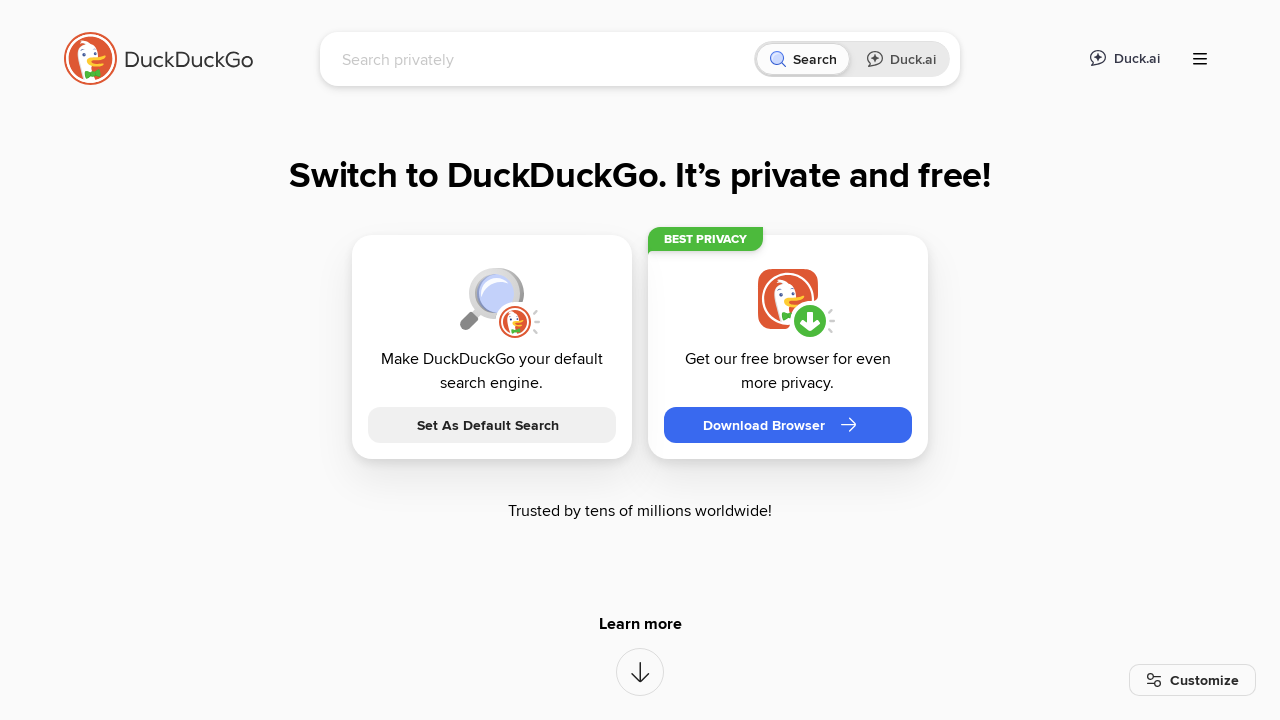

Verified second image element is displayed (visible: True)
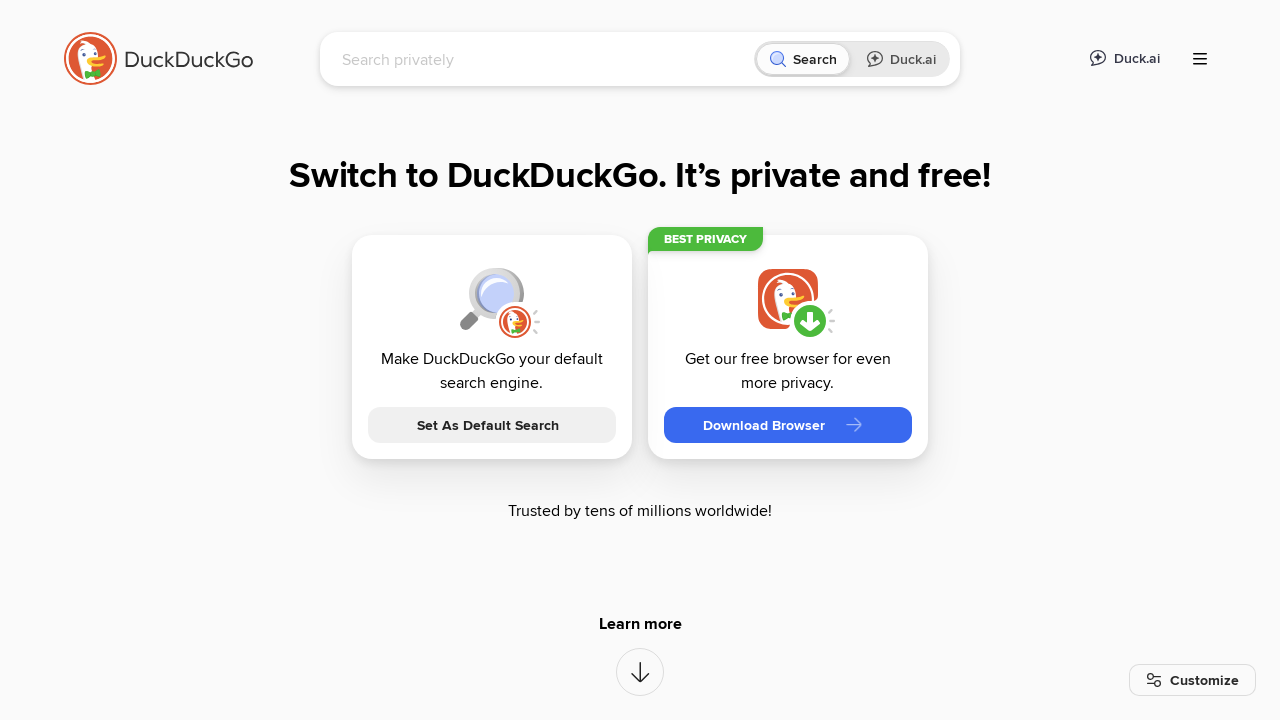

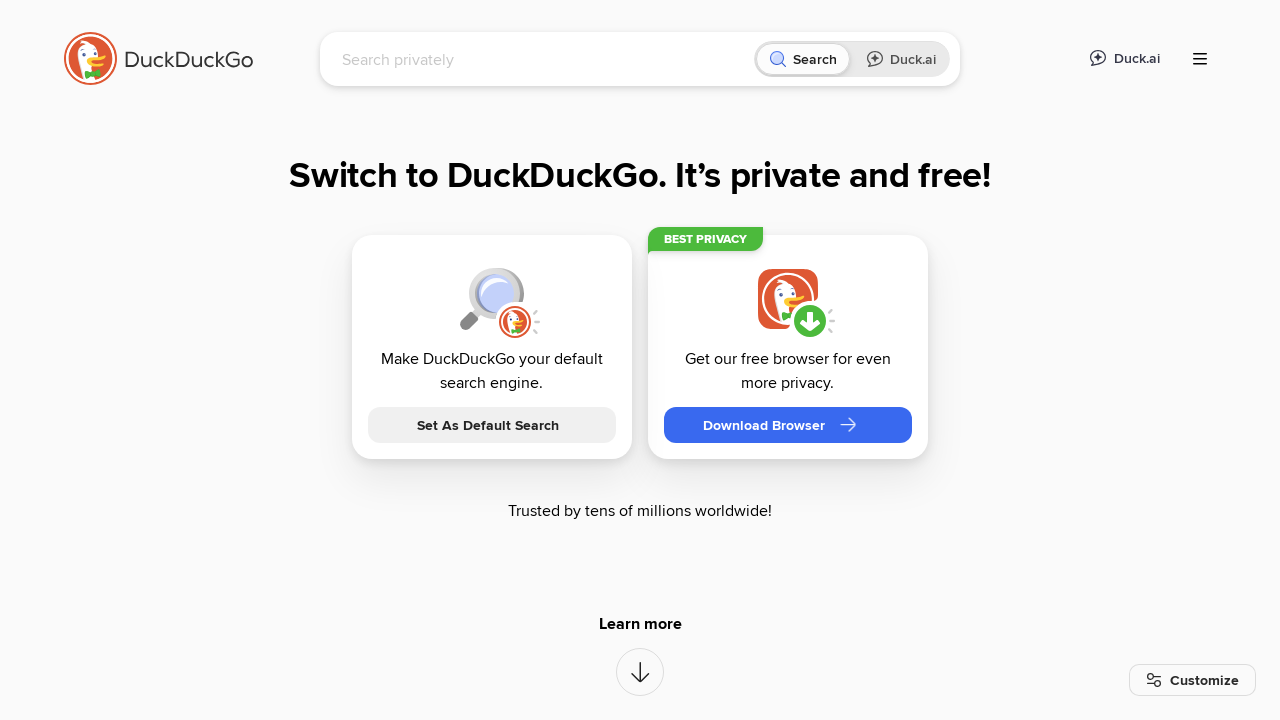